Tests the Radio Button functionality by selecting the Yes radio button option

Starting URL: https://demoqa.com/

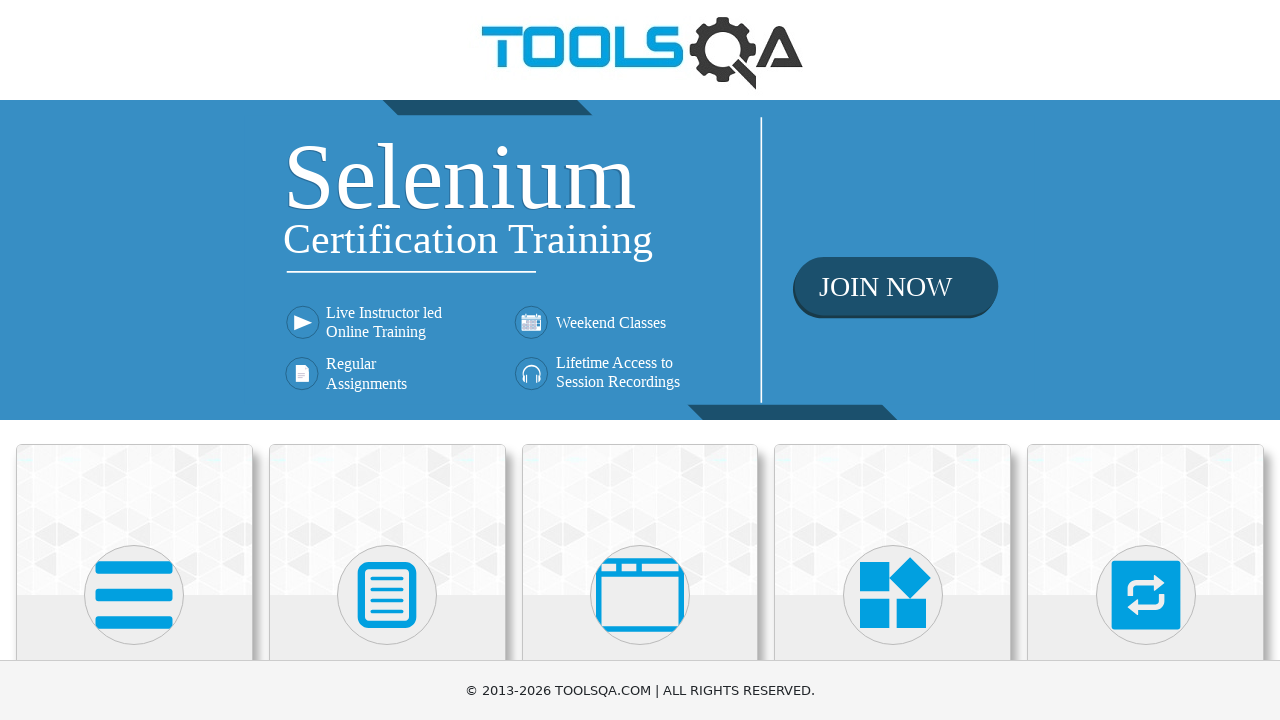

Clicked on Elements section at (134, 360) on text=Elements
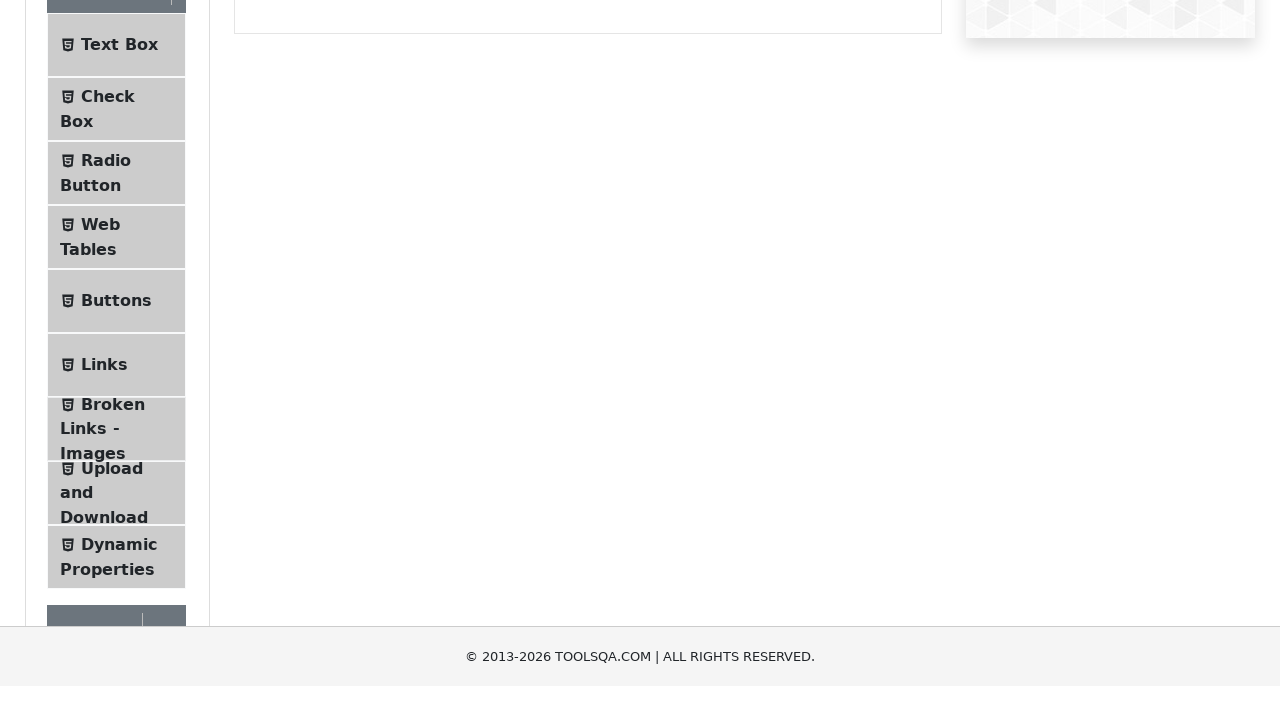

Clicked on Radio Button menu item at (106, 376) on text=Radio Button
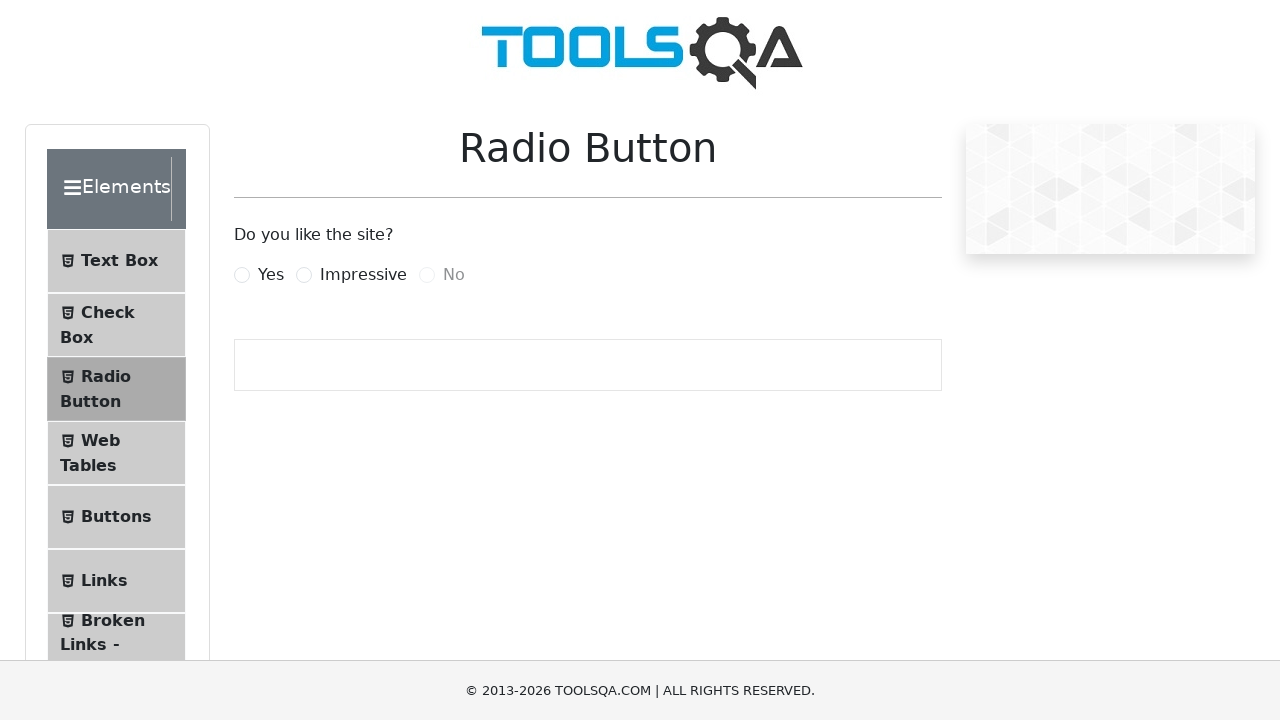

Clicked Yes radio button at (271, 275) on label[for='yesRadio']
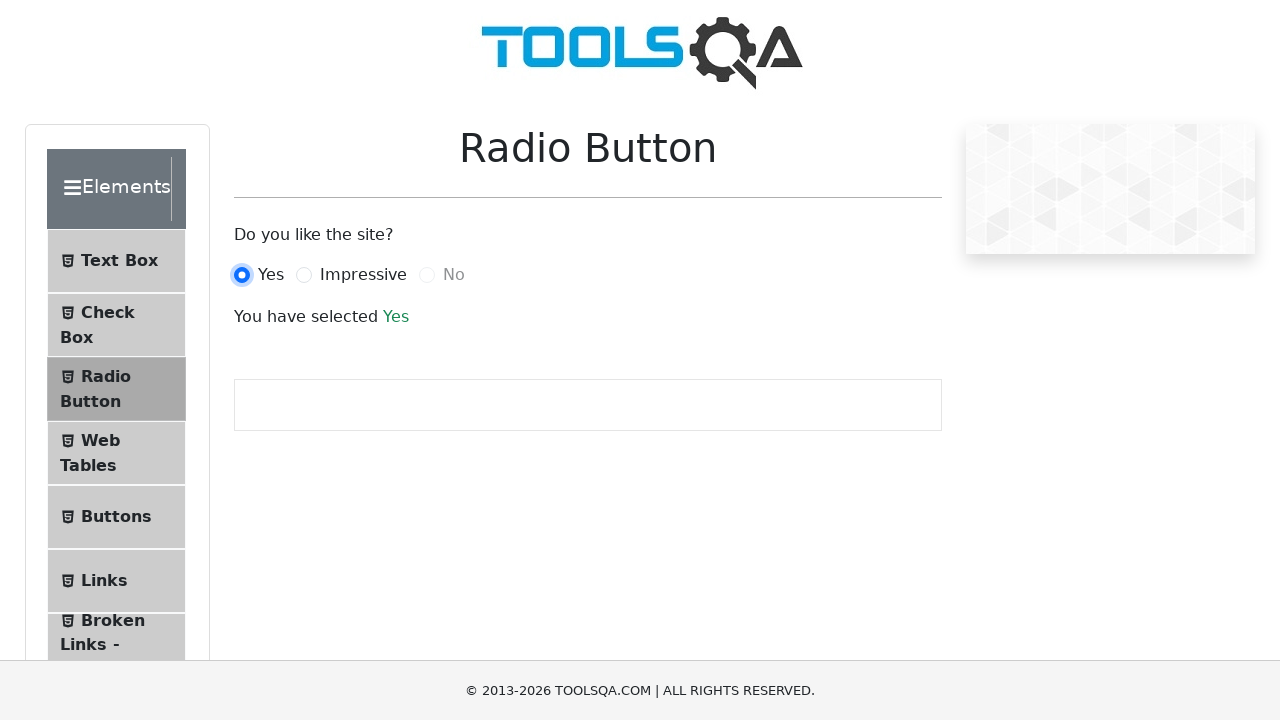

Success message appeared after selecting Yes radio button
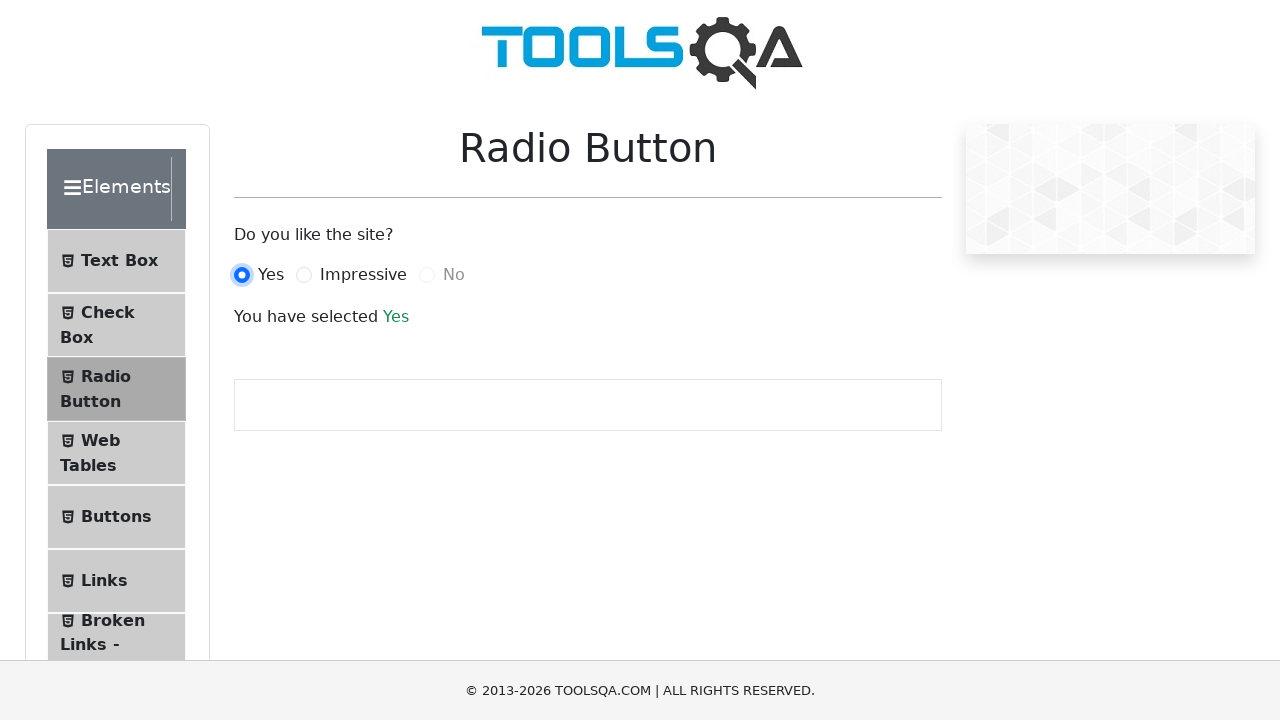

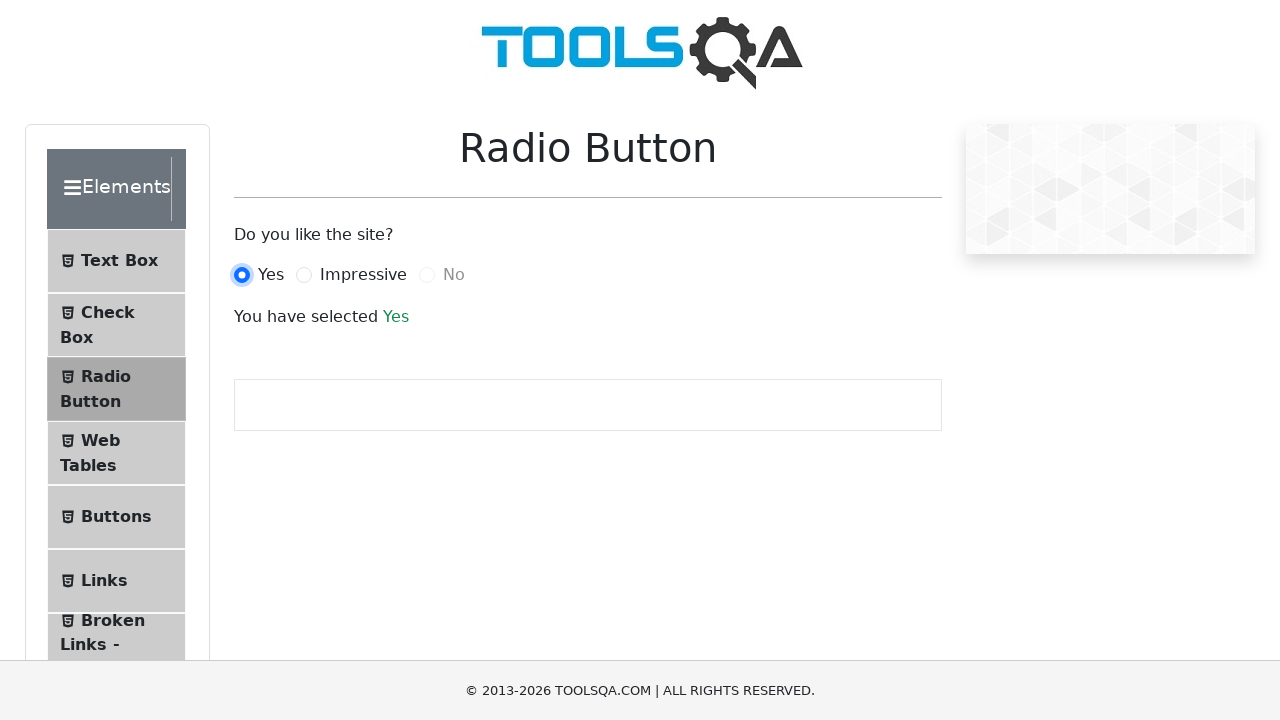